Tests filling out a simple HTML form on W3Schools by entering first name and last name values into labeled input fields

Starting URL: https://www.w3schools.com/html/html_forms.asp

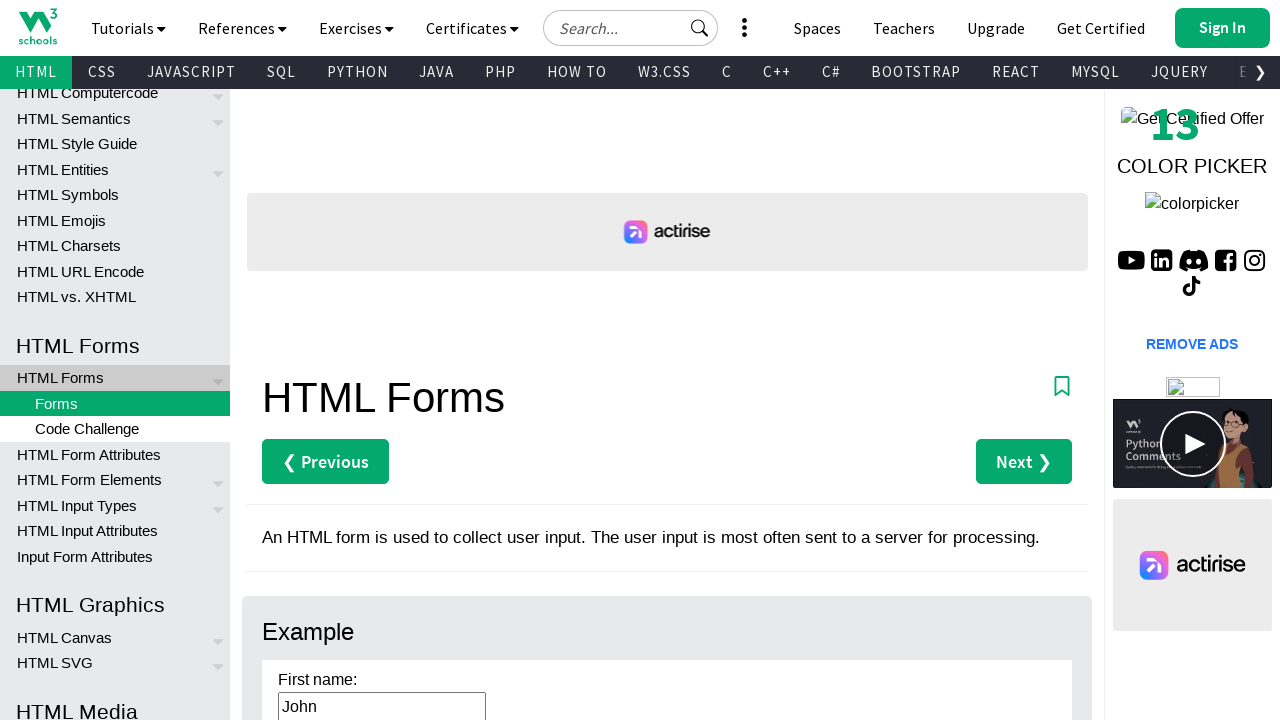

Filled First name field with 'Jennifer' on internal:label="First name:"i
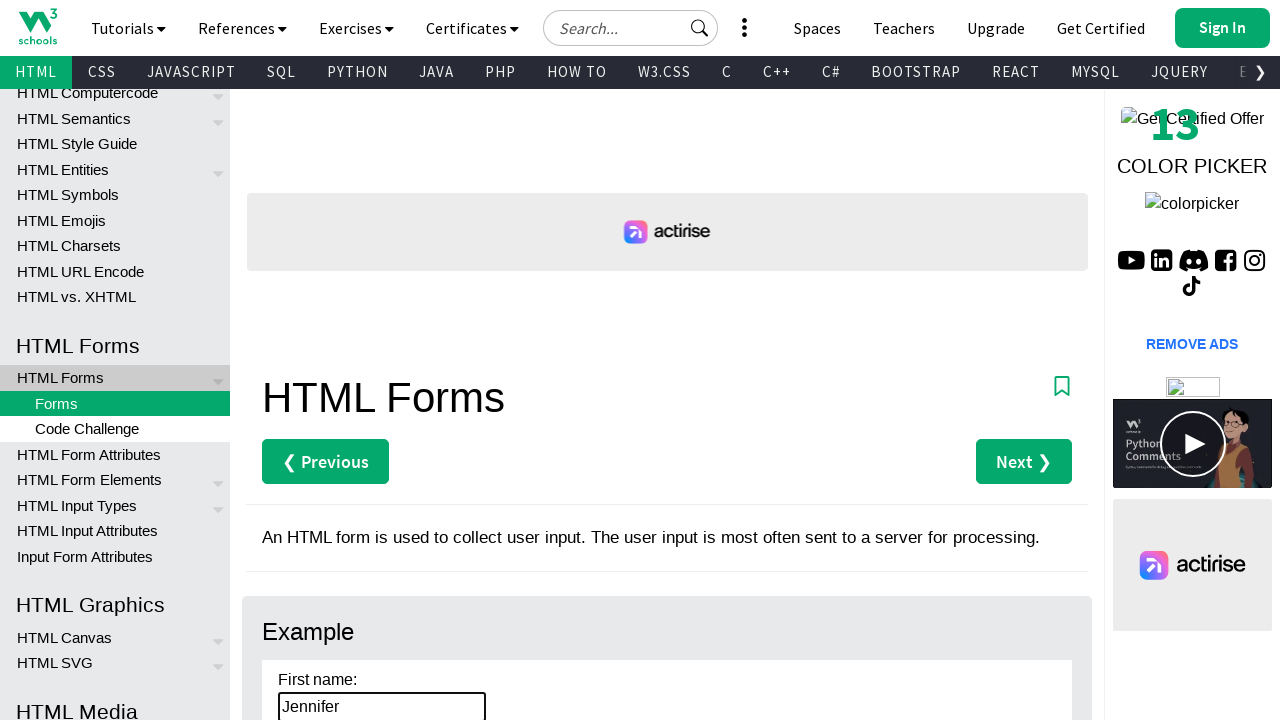

Filled Last name field with 'Martinez' on internal:label="Last name:"i
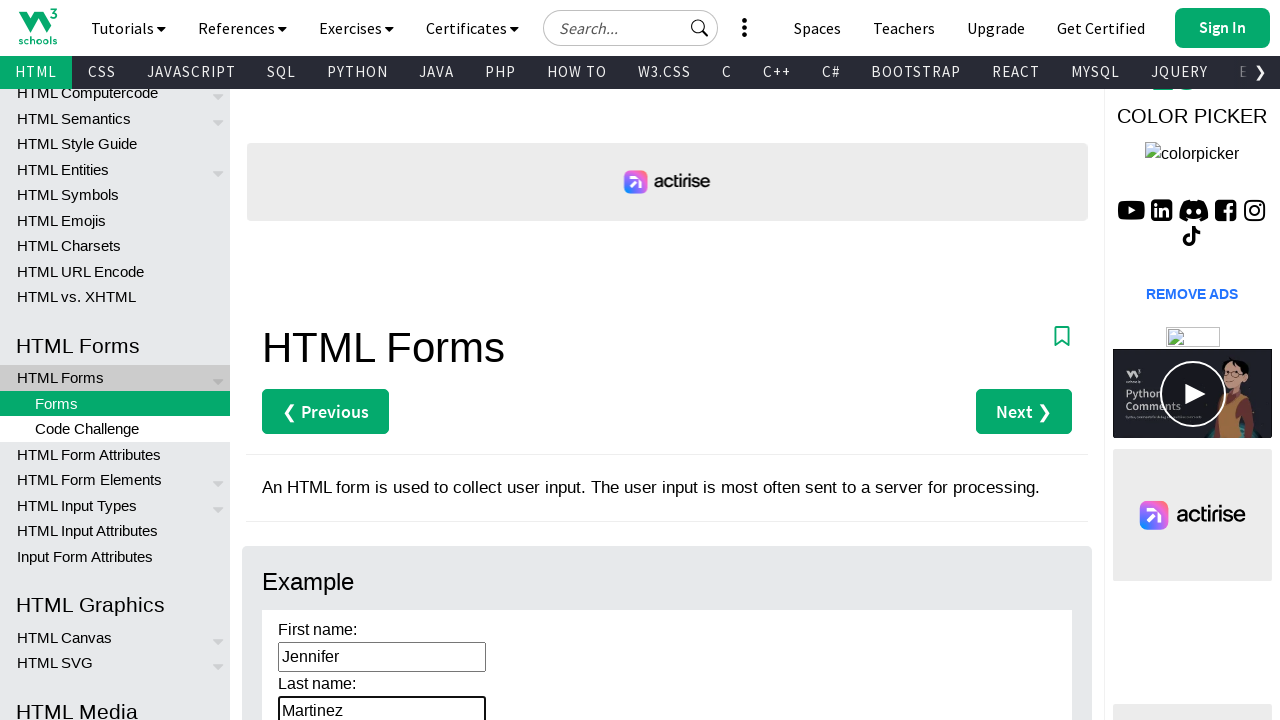

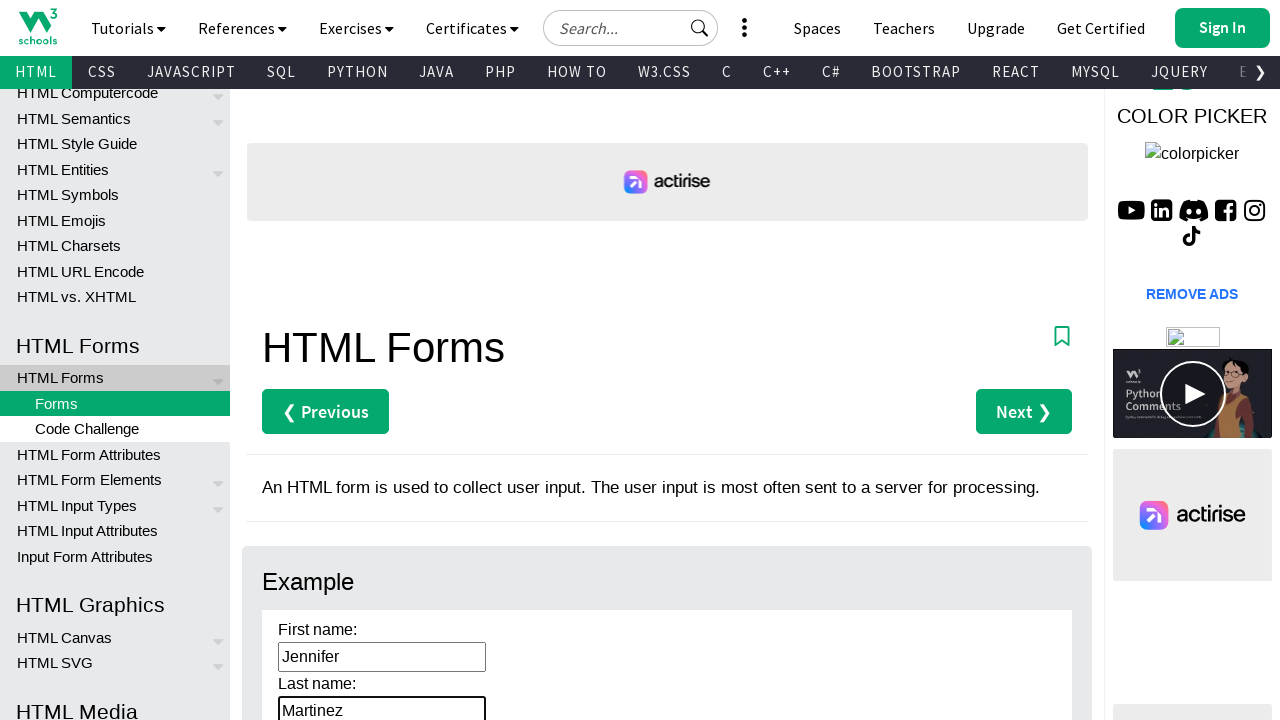